Tests autocomplete functionality by entering an address and selecting from autocomplete suggestions

Starting URL: https://formy-project.herokuapp.com/autocomplete

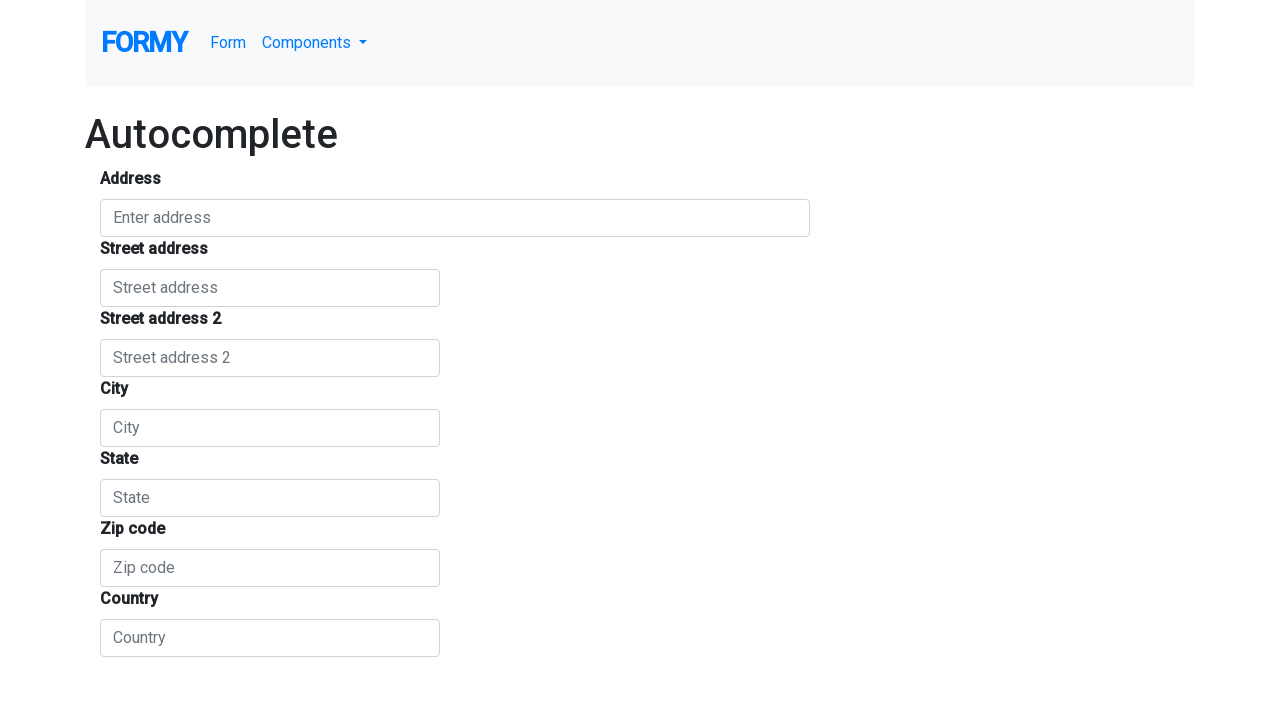

Entered address '2665 High Point Ct, Loganville, GA' in autocomplete field on #autocomplete
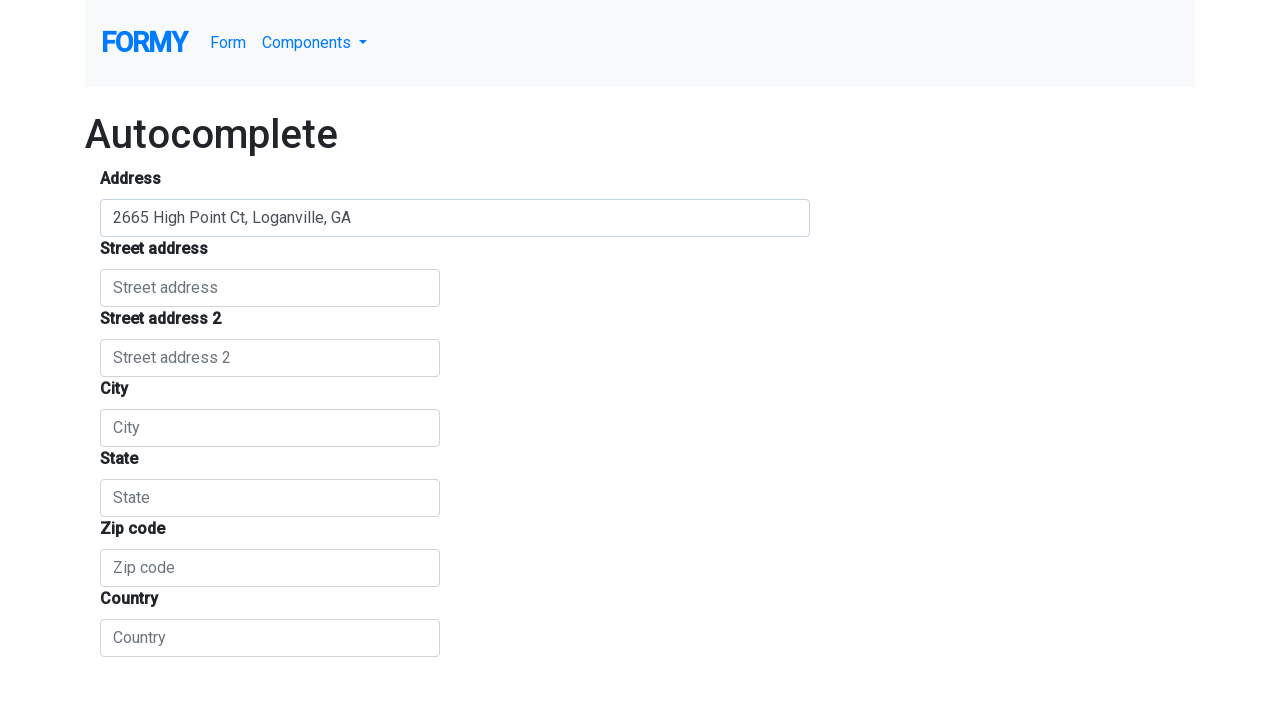

Clicked on autocomplete suggestion to select address at (455, 218) on .form-control.pac-target-input
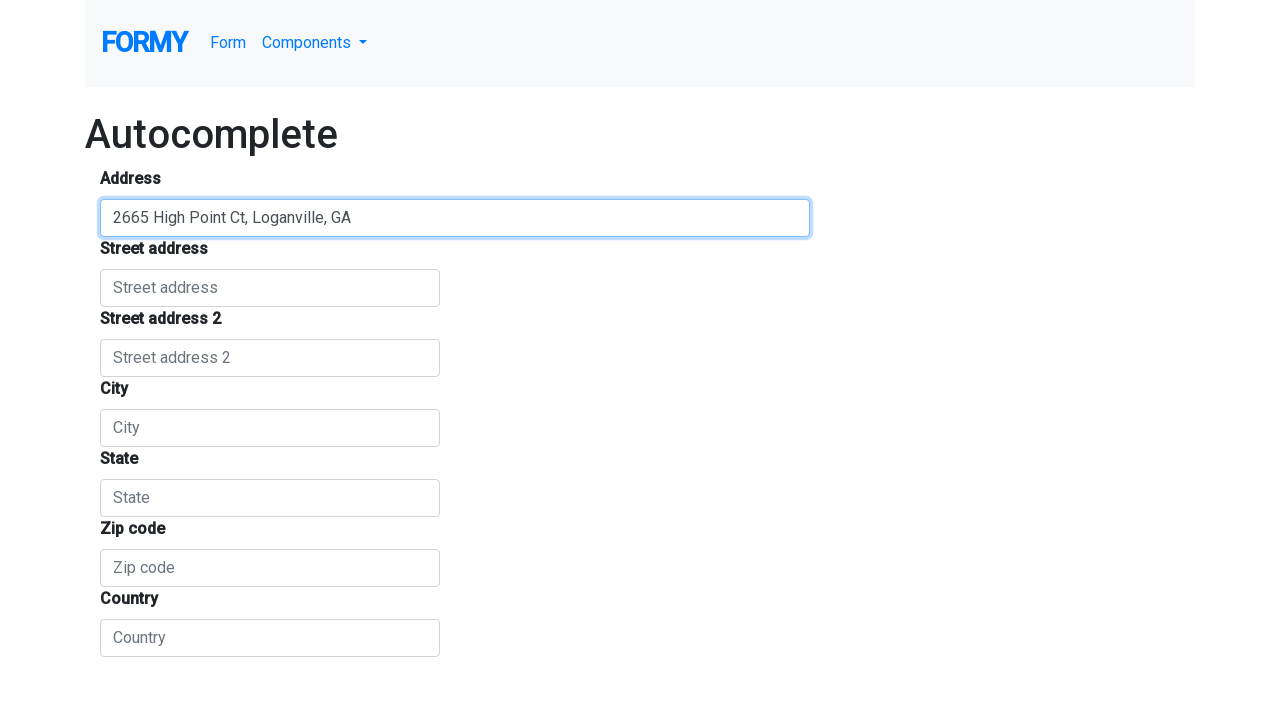

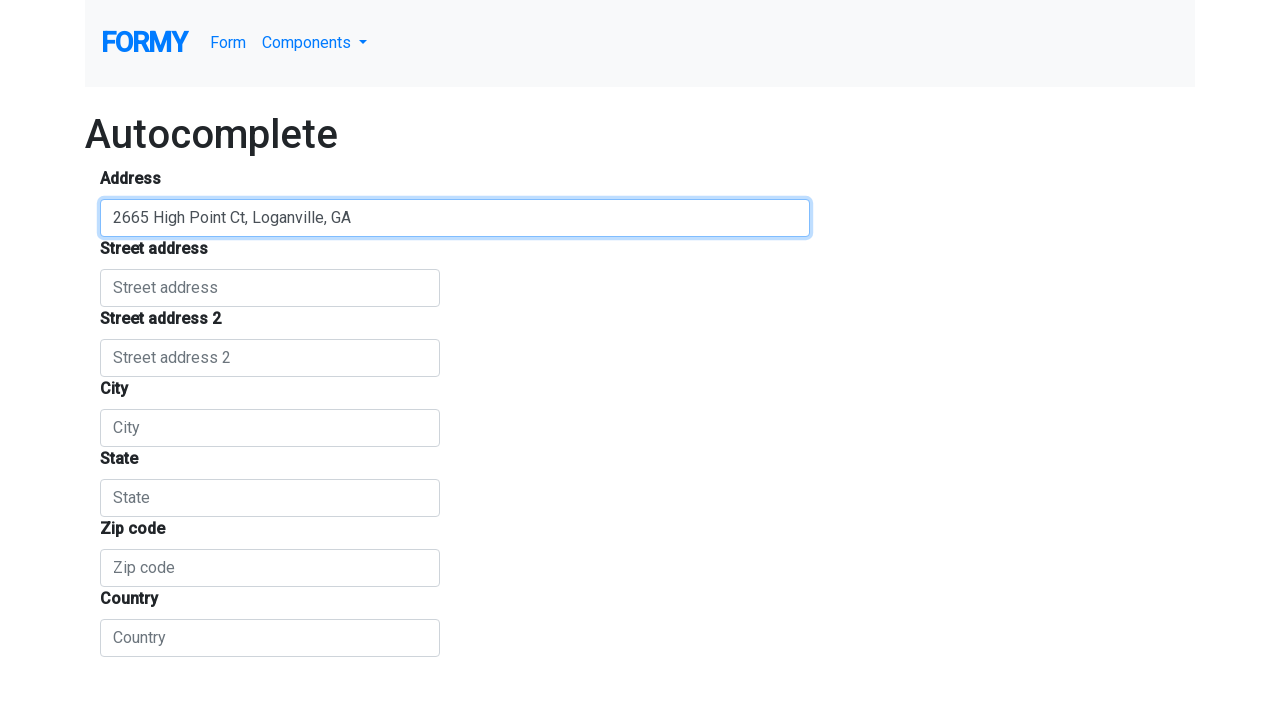